Opens the SDET Live website and verifies the page loads successfully

Starting URL: https://sdet.live

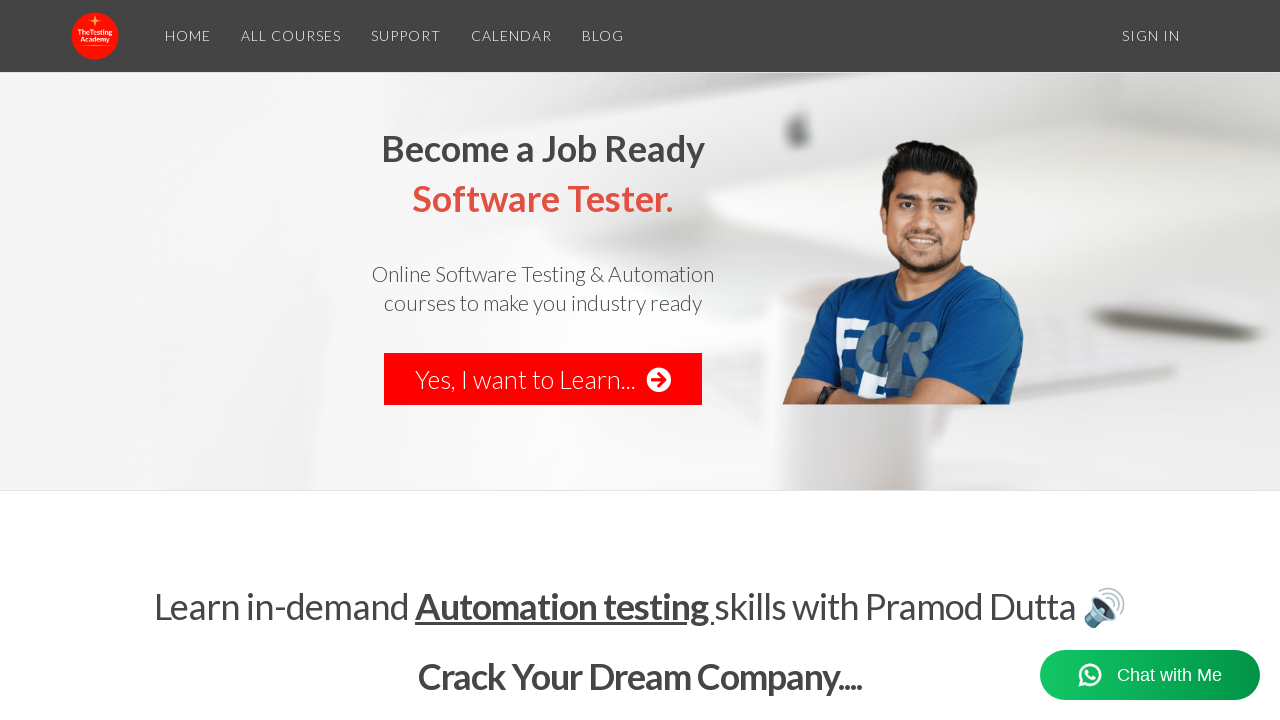

Navigated to SDET Live website at https://sdet.live
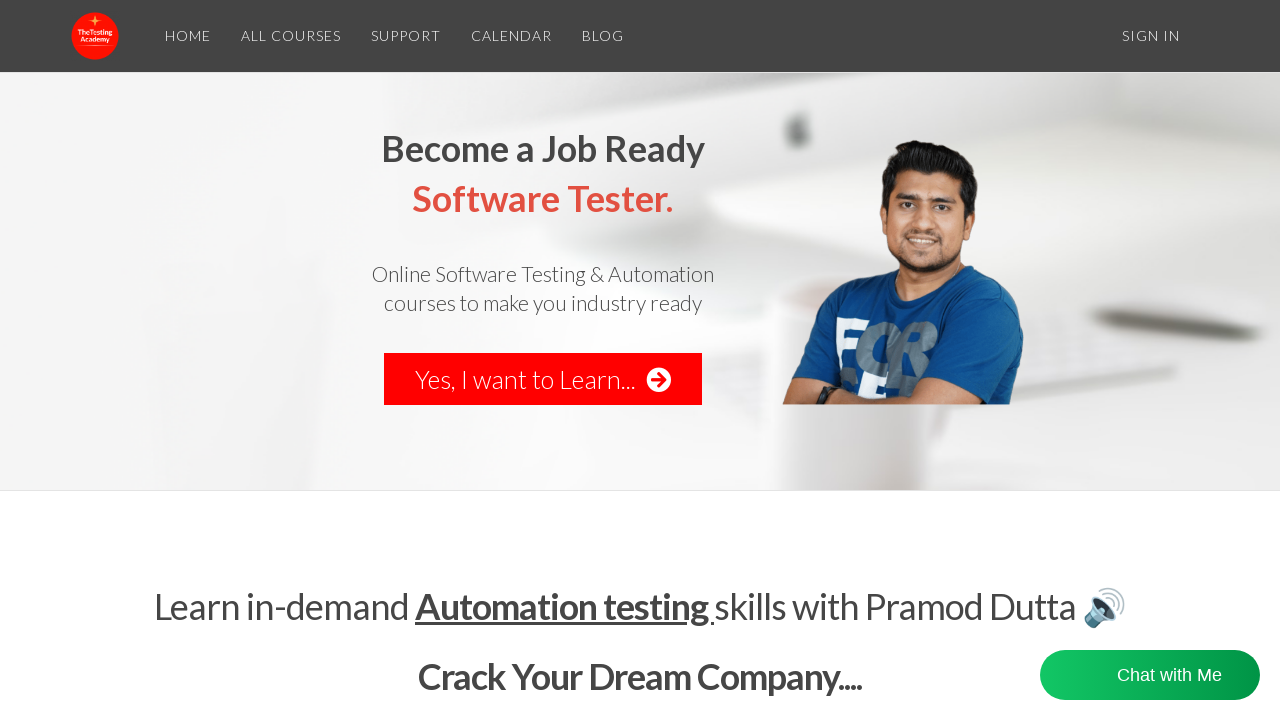

Page DOM content fully loaded
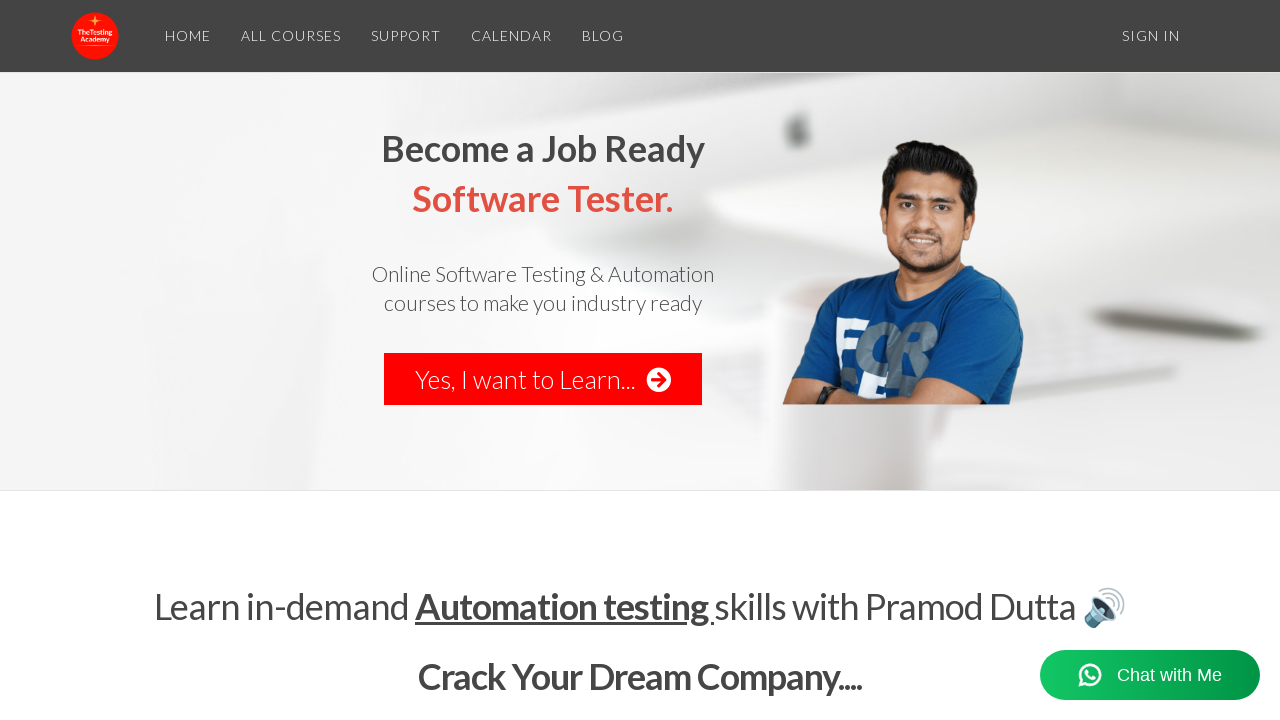

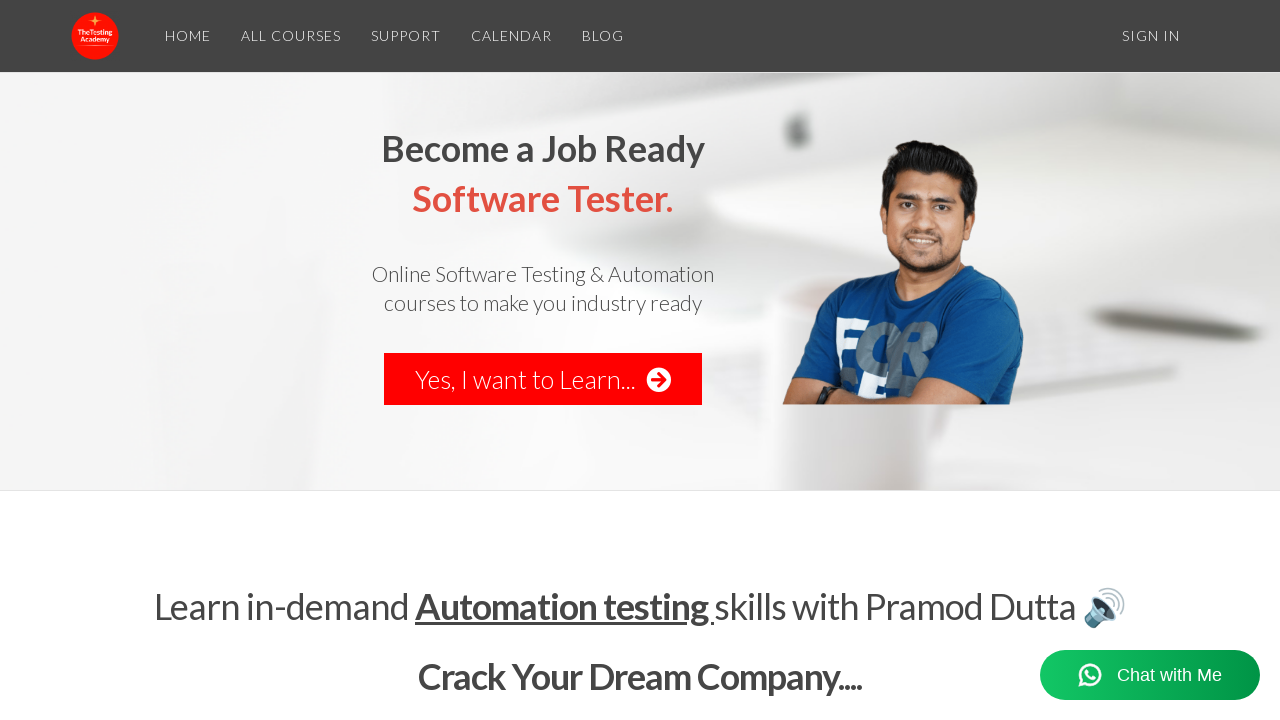